Tests alert handling by filling a name field, clicking an alert button, and accepting the browser alert dialog

Starting URL: https://rahulshettyacademy.com/AutomationPractice/

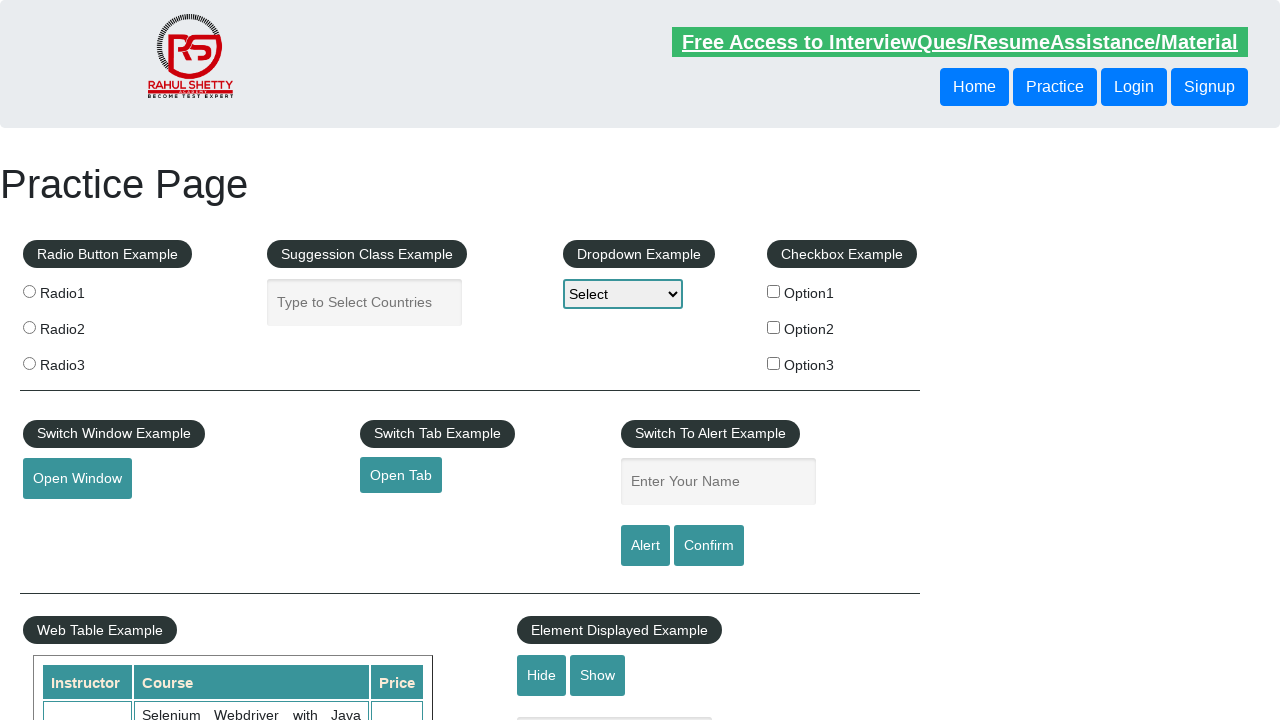

Filled name field with 'Megha Sawant' on #name
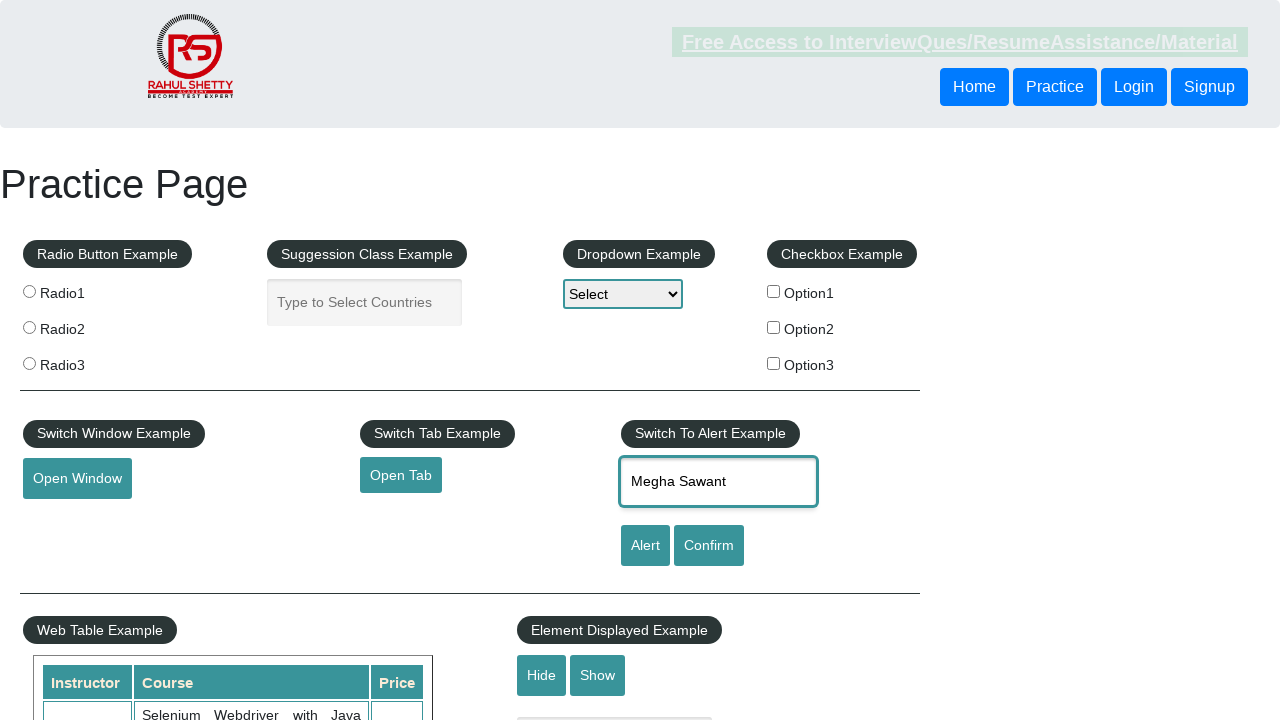

Clicked alert button to trigger alert dialog at (645, 546) on #alertbtn
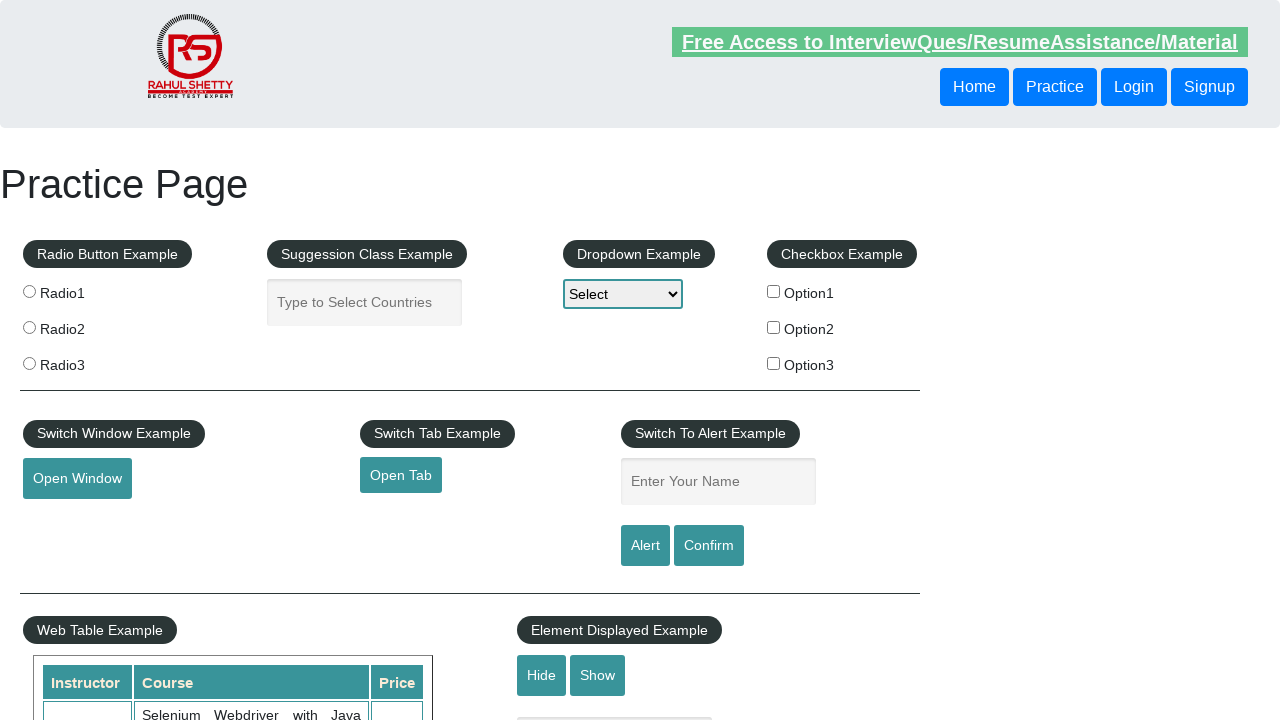

Accepted browser alert dialog
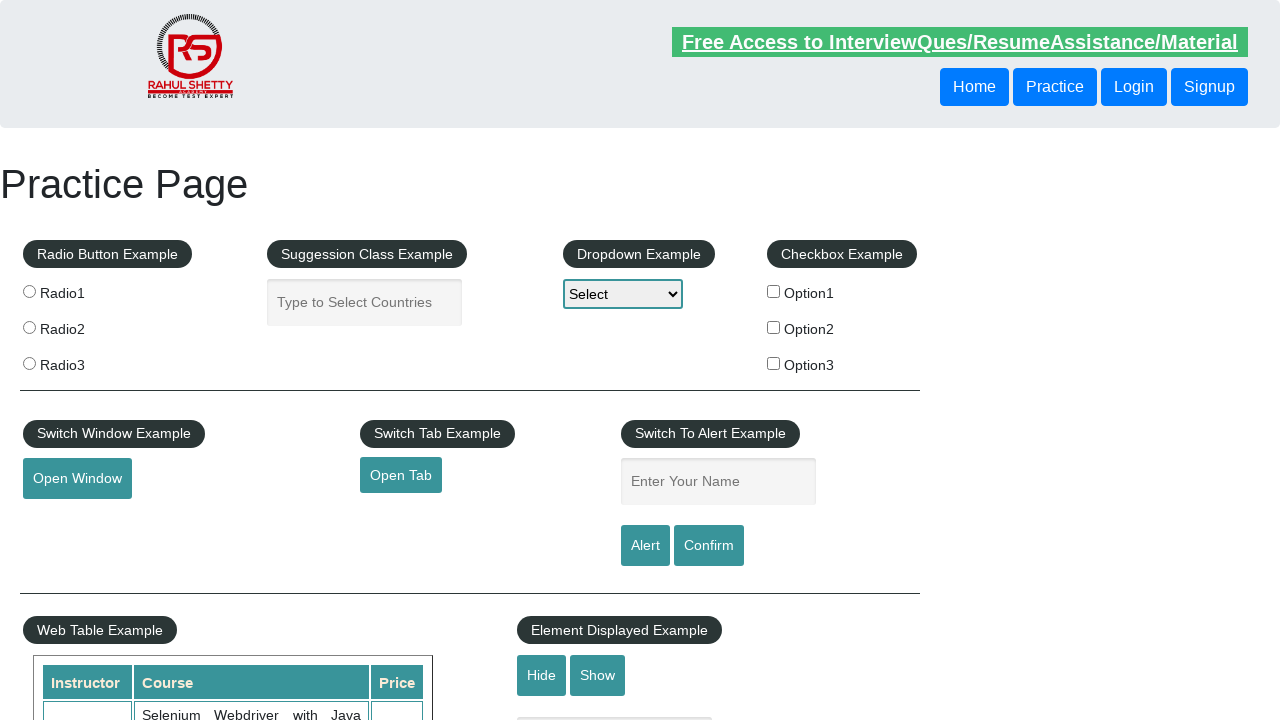

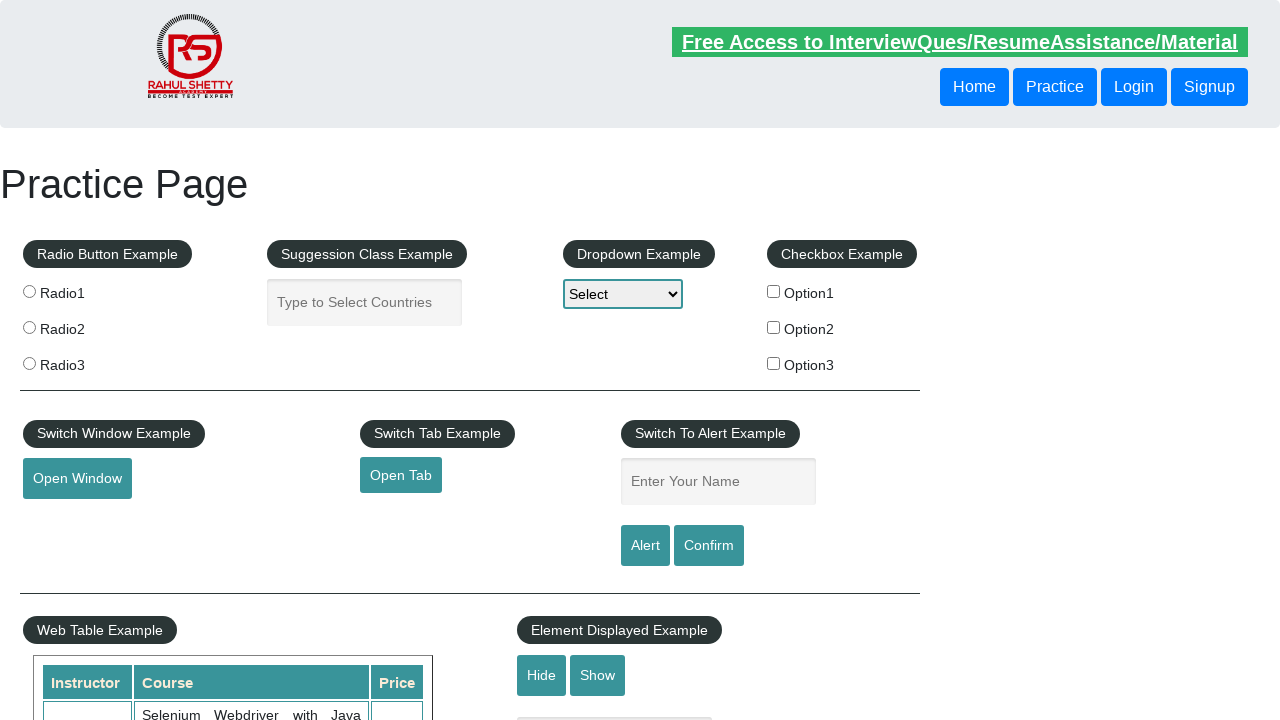